Tests radio button selection by clicking the third radio button in a group and verifying selection states

Starting URL: http://antoniotrindade.com.br/treinoautomacao/elementsweb.html

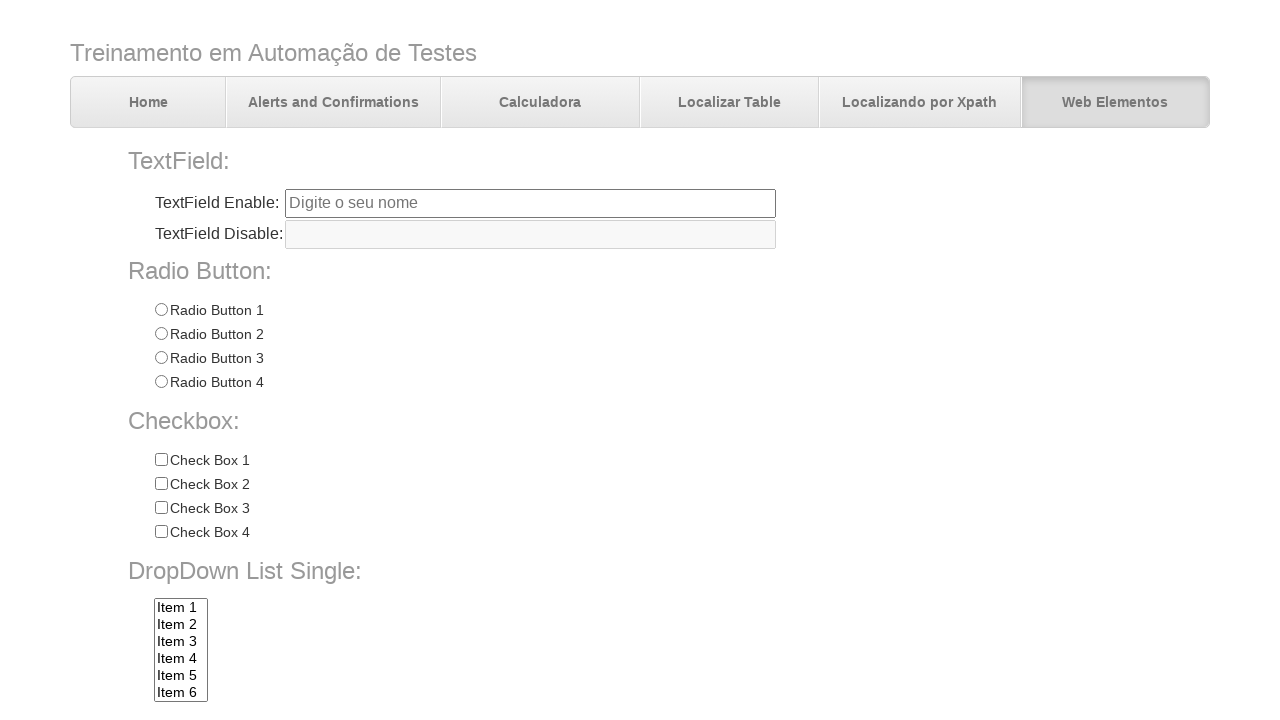

Navigated to test page
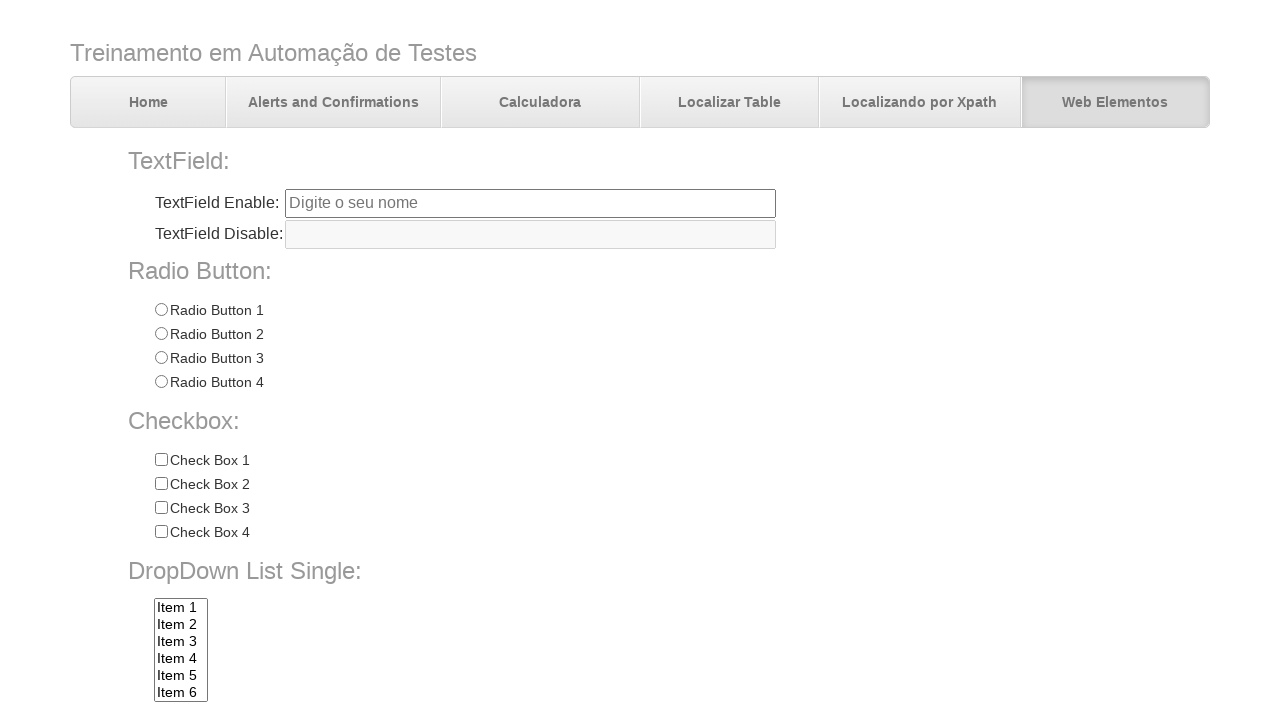

Located radio button group 'radioGroup1'
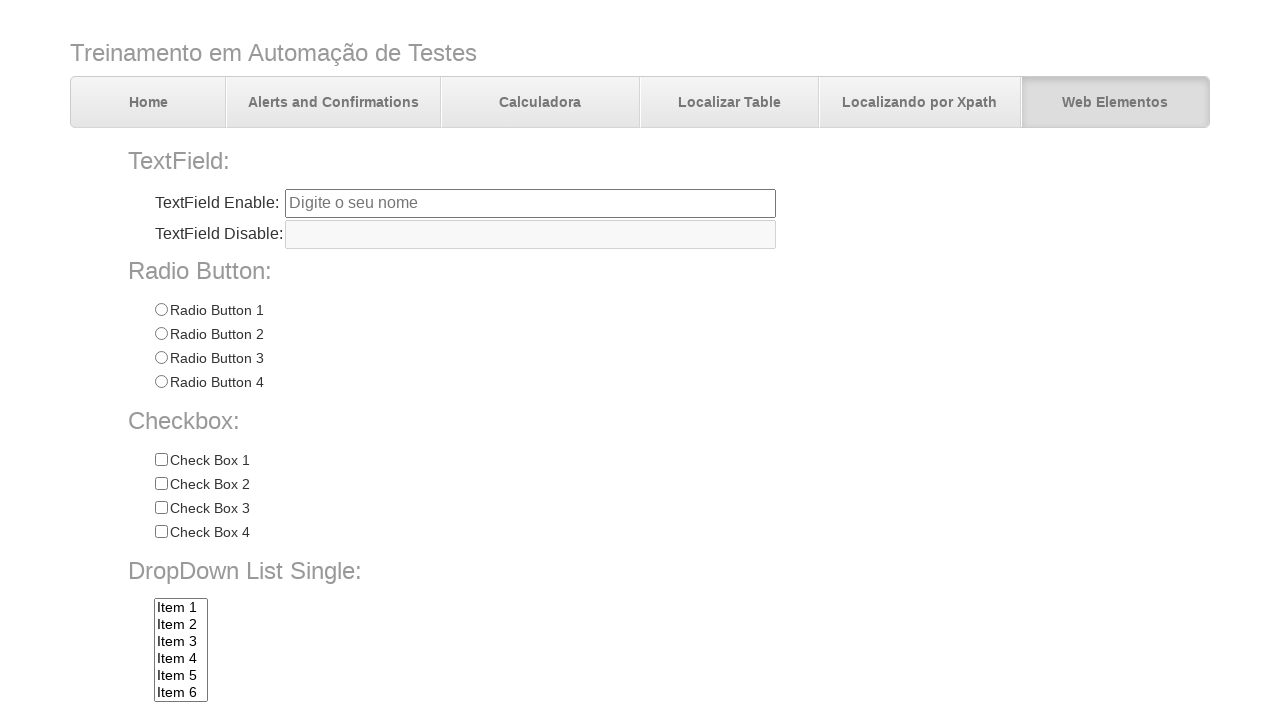

Clicked the third radio button in the group at (161, 358) on input[name='radioGroup1'] >> nth=2
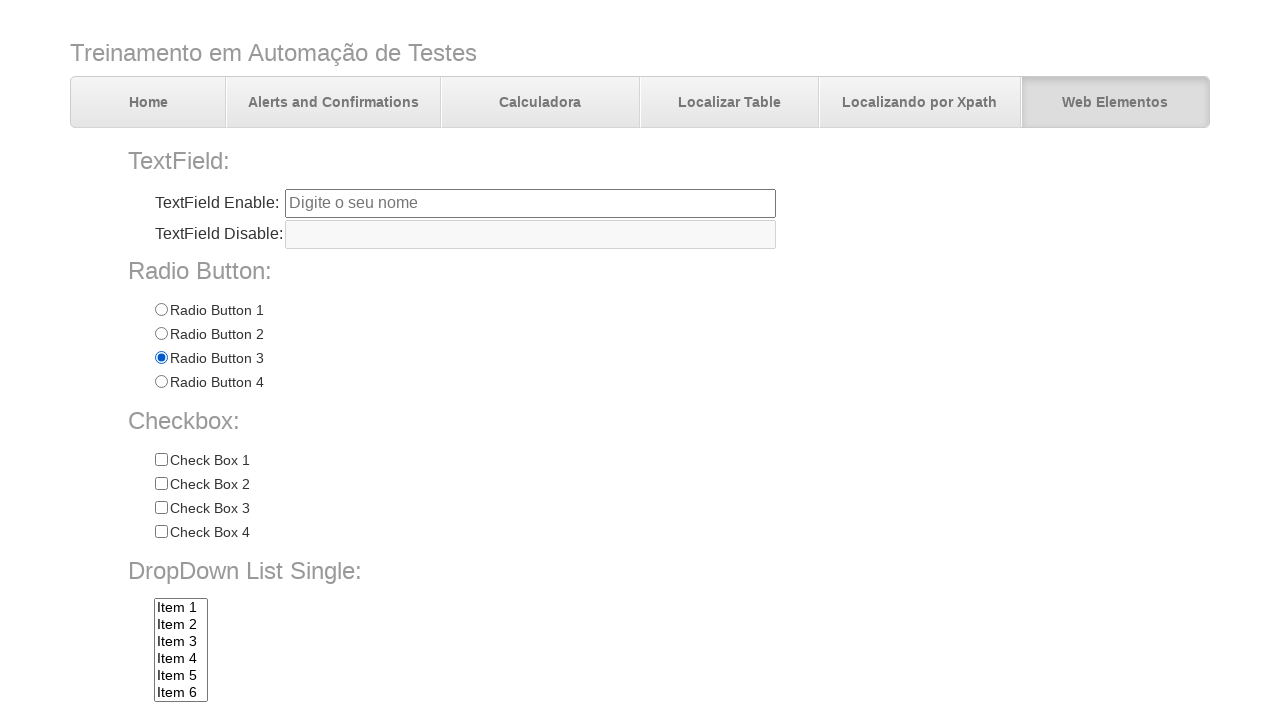

Verified first radio button is not checked
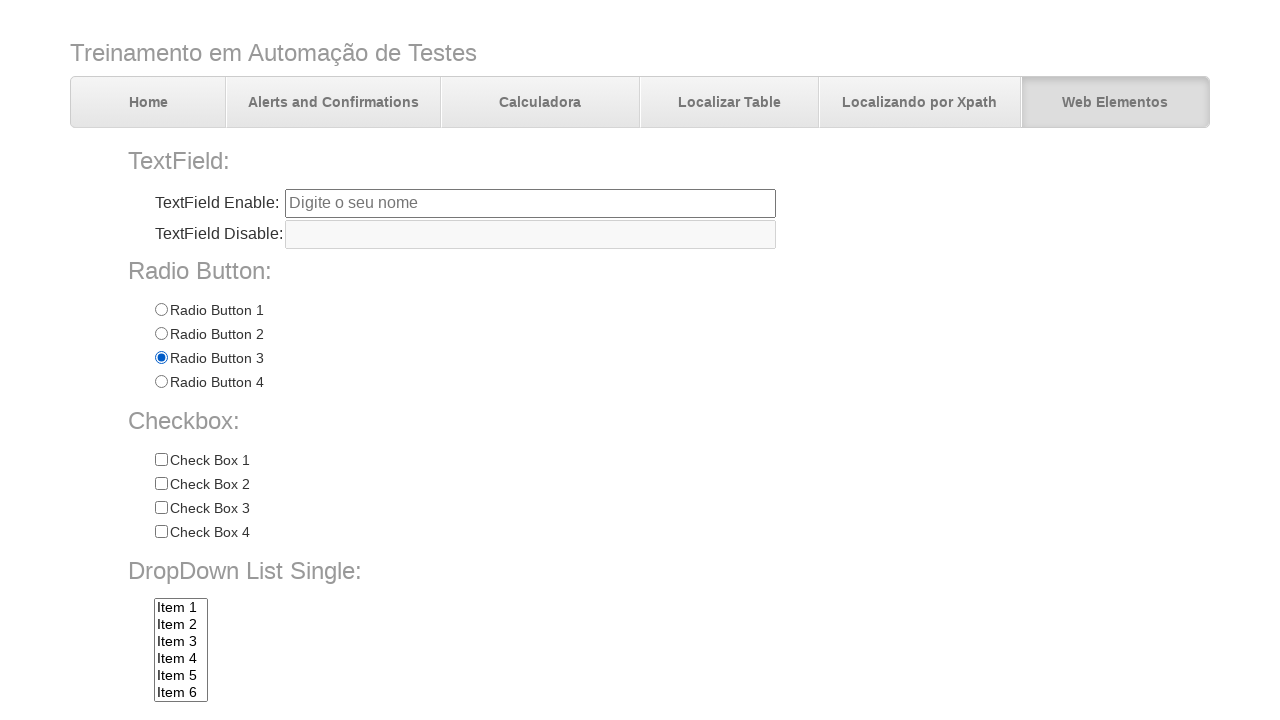

Verified second radio button is not checked
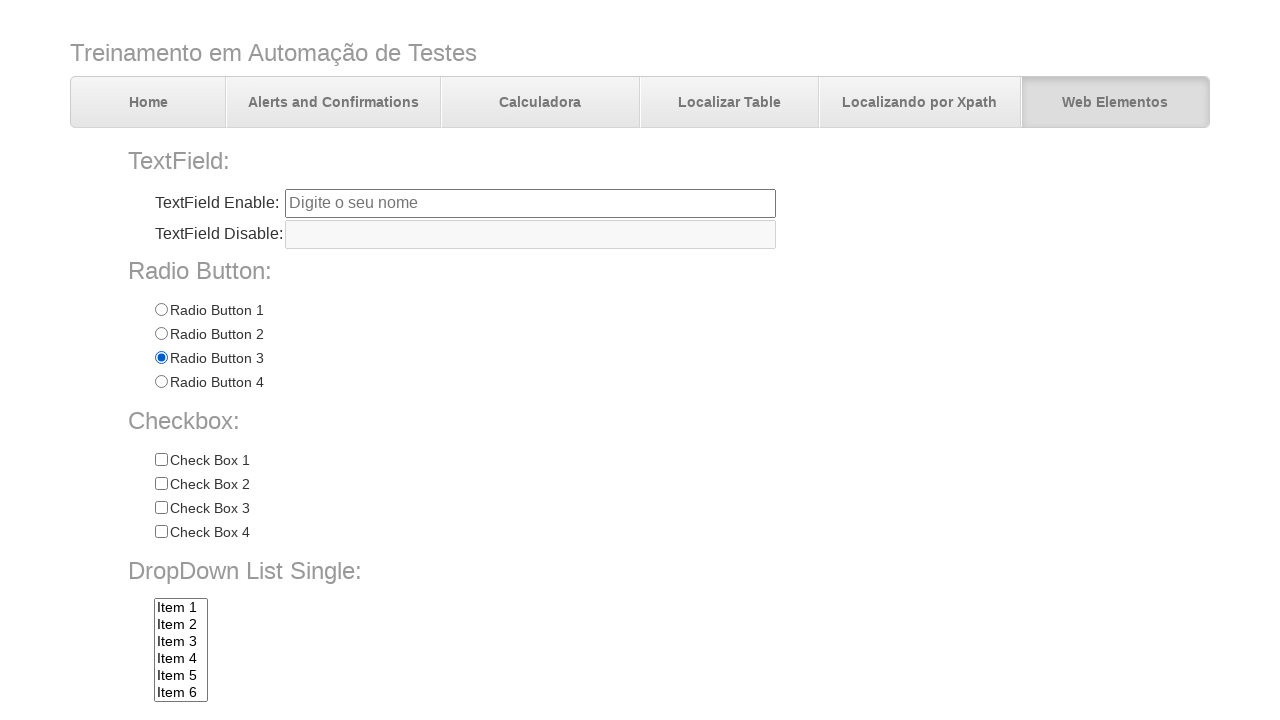

Verified third radio button is checked
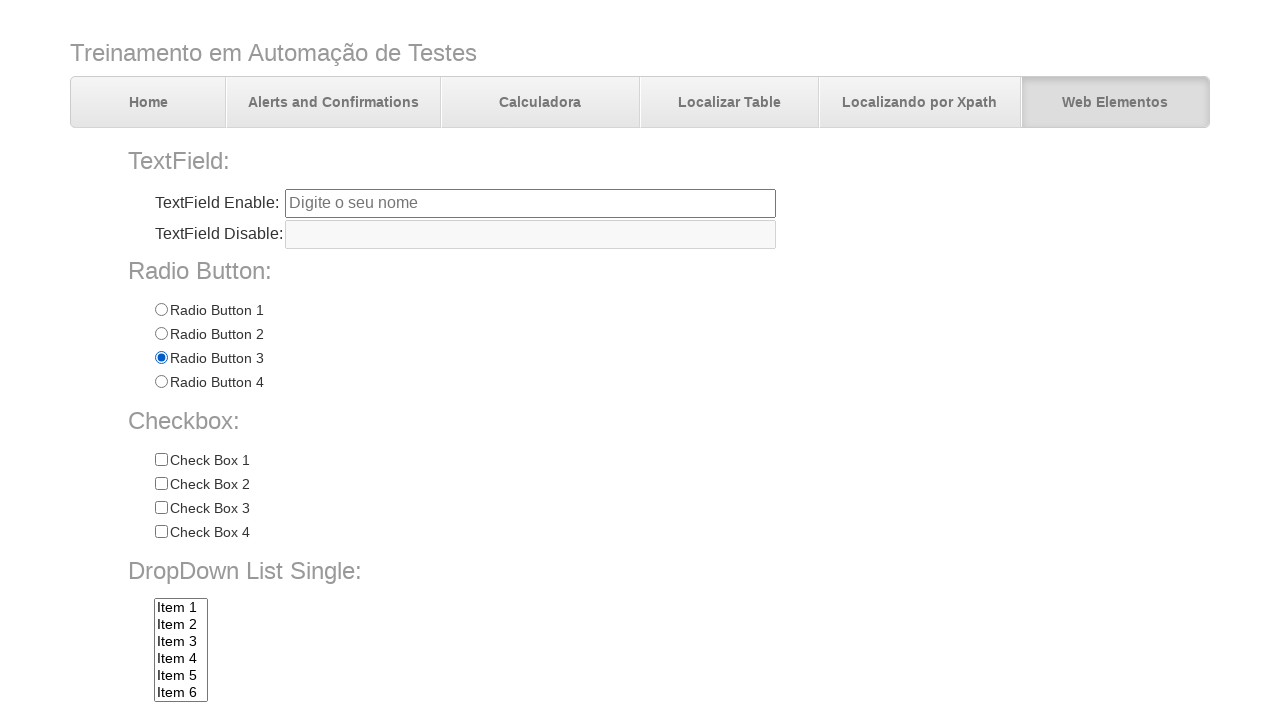

Verified fourth radio button is not checked
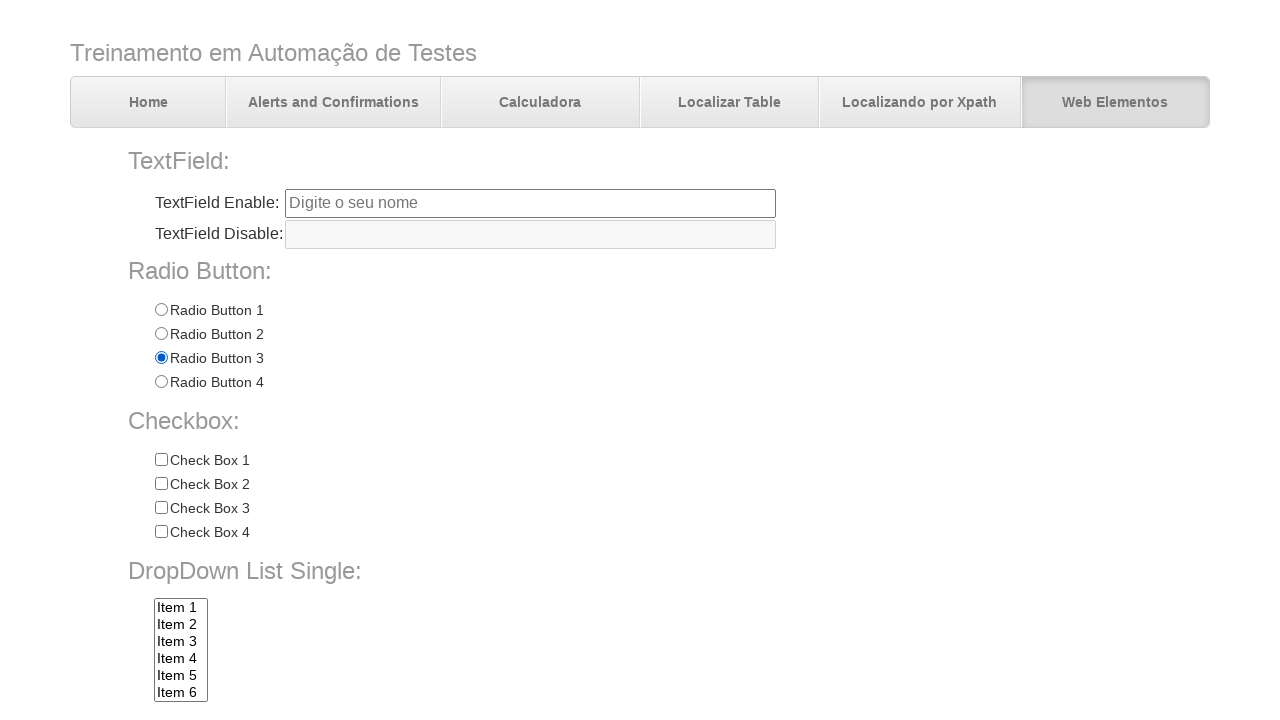

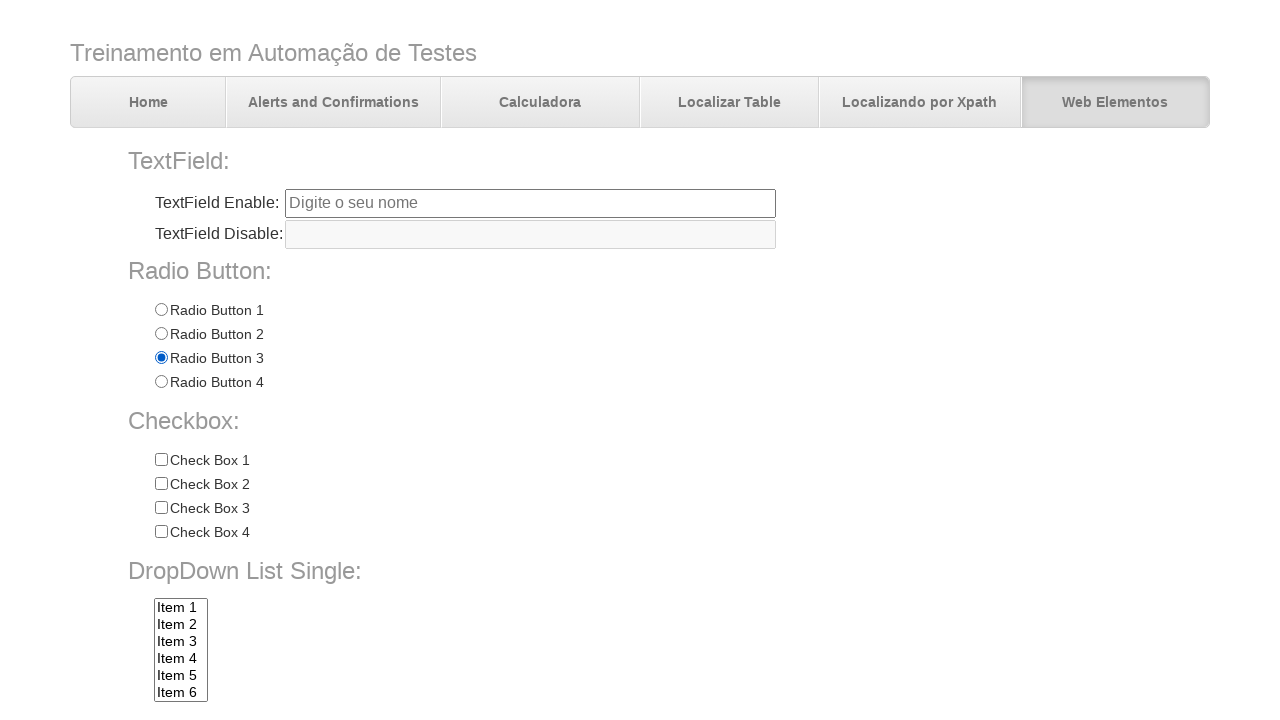